Navigates to an automation practice page and clicks on a link that opens a new tab

Starting URL: https://rahulshettyacademy.com/AutomationPractice/

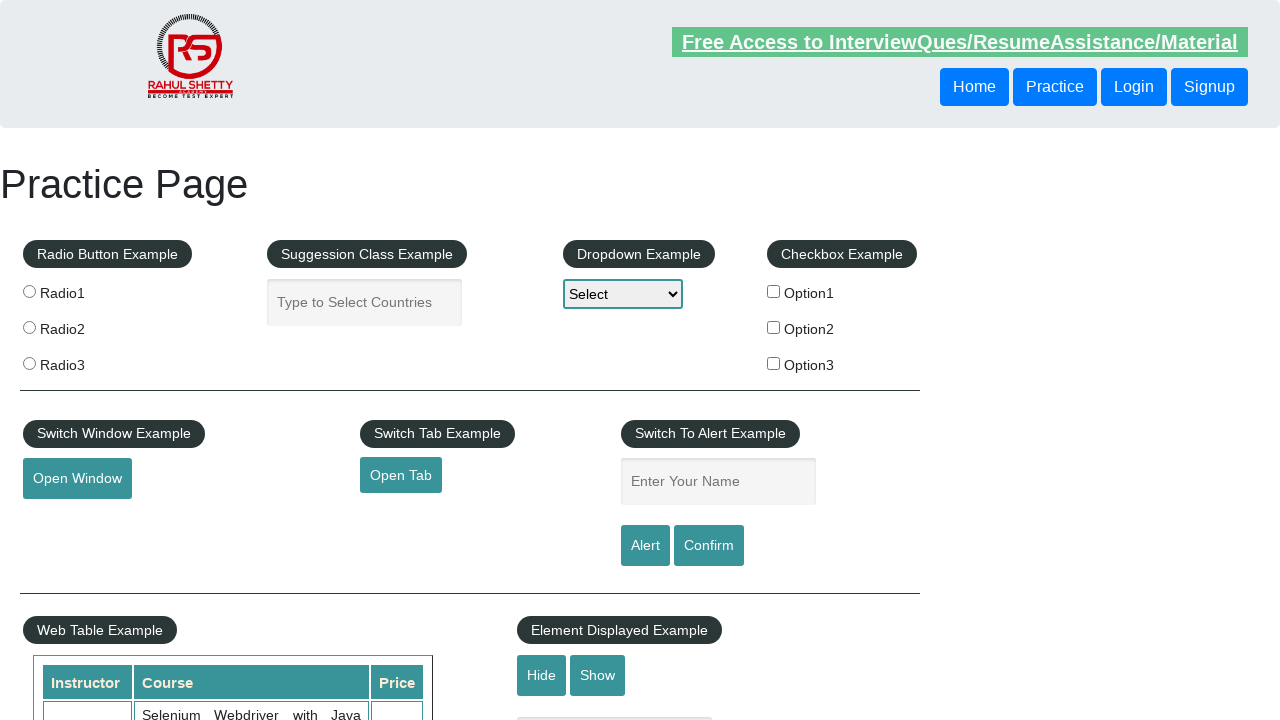

Page loaded and DOM content ready
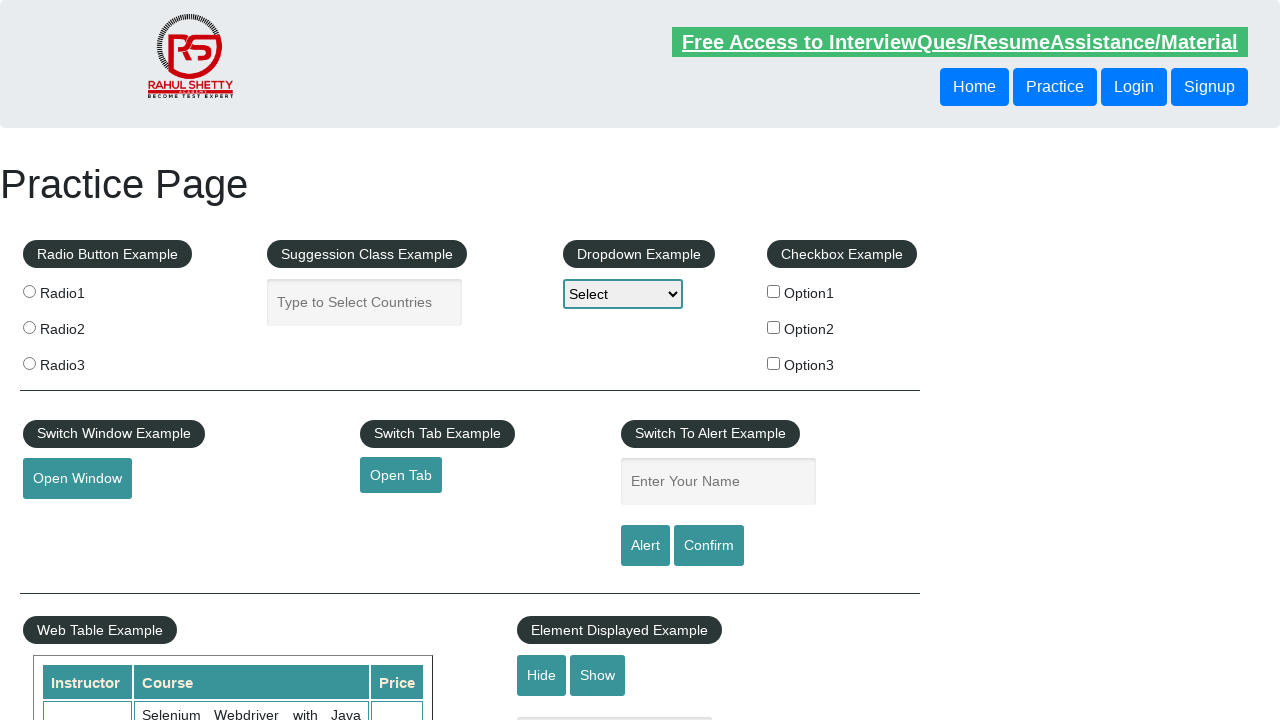

Clicked on 'Open Tab' link to open new tab at (401, 475) on a#opentab
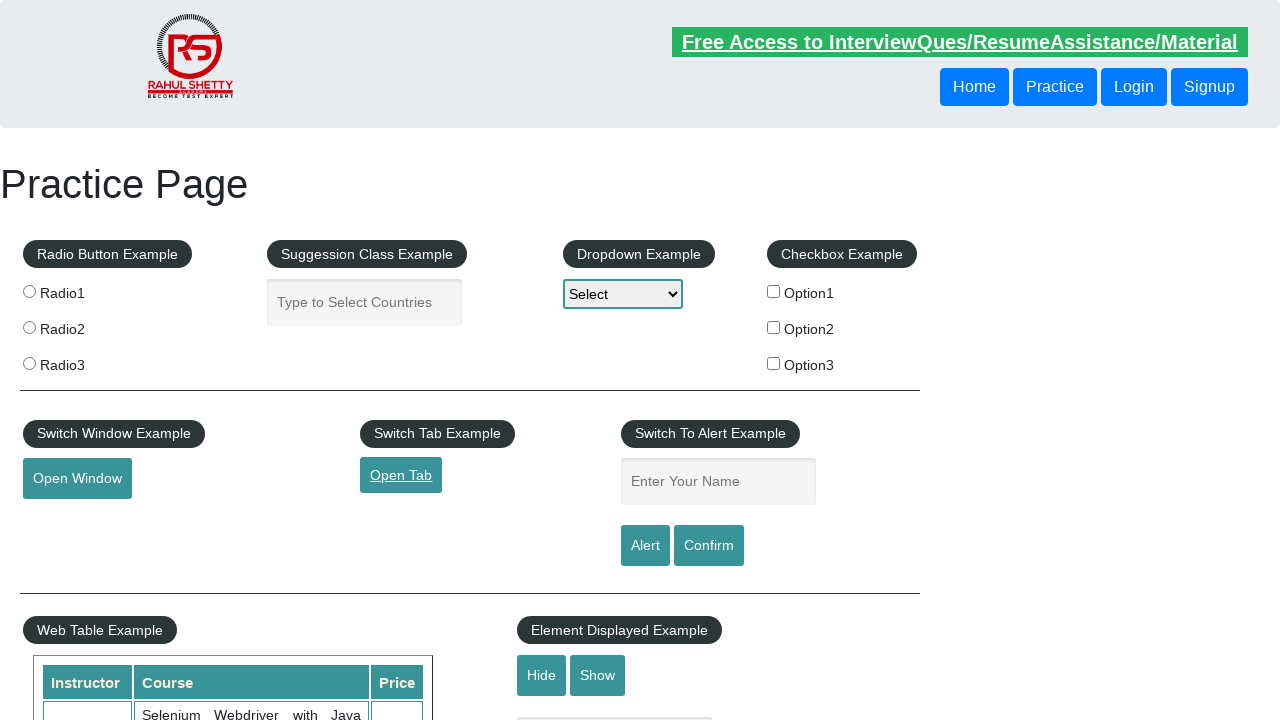

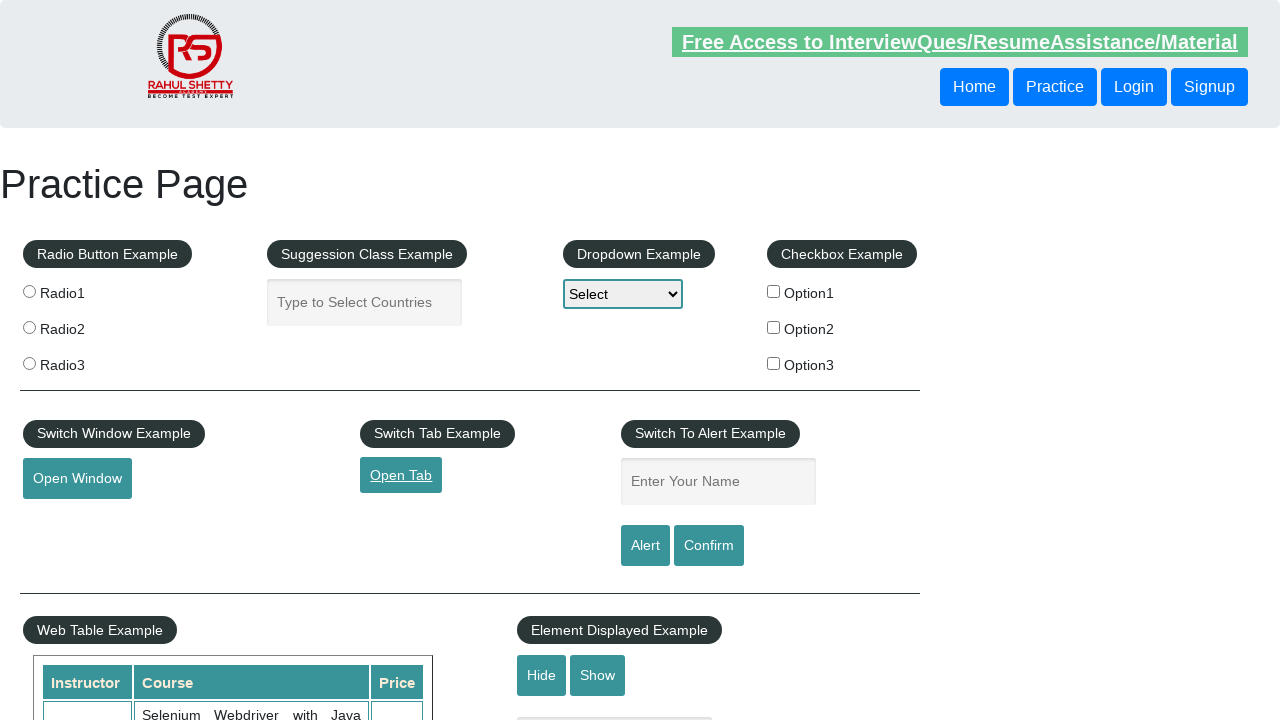